Tests a wait scenario by clicking a verify button once it becomes clickable and verifying that a success message is displayed

Starting URL: http://suninjuly.github.io/wait2.html

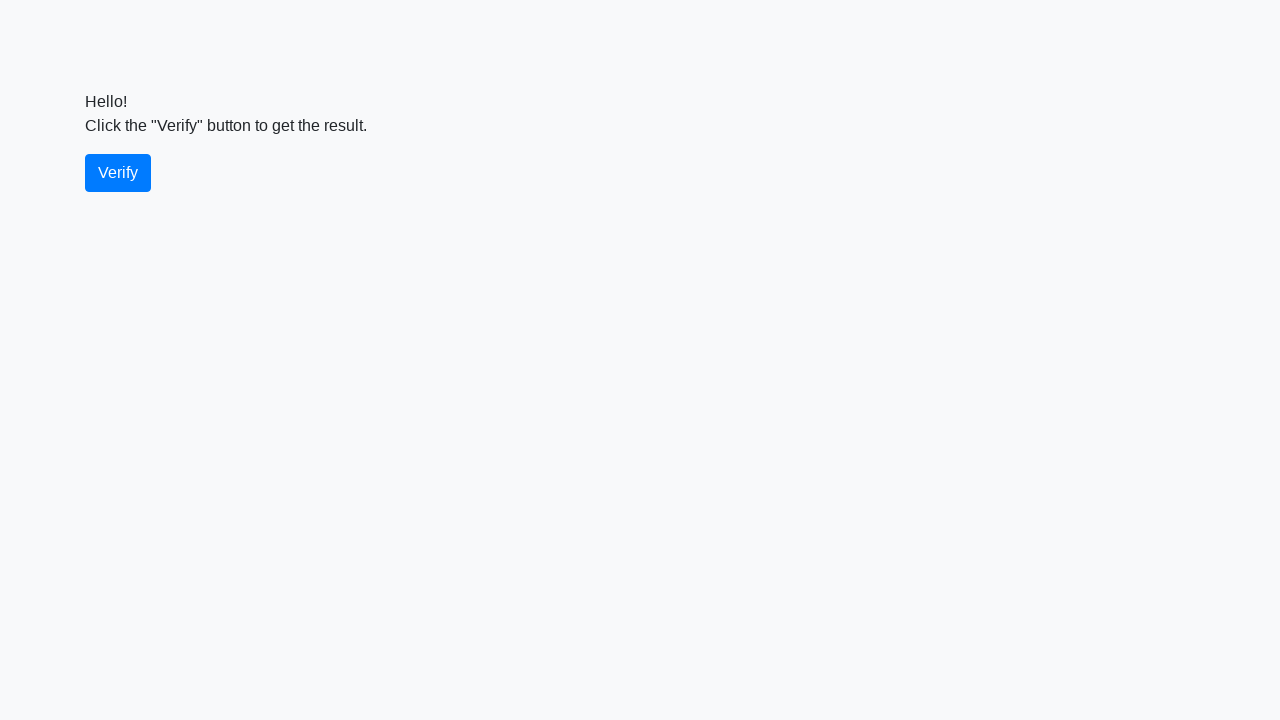

Waited for verify button to become visible
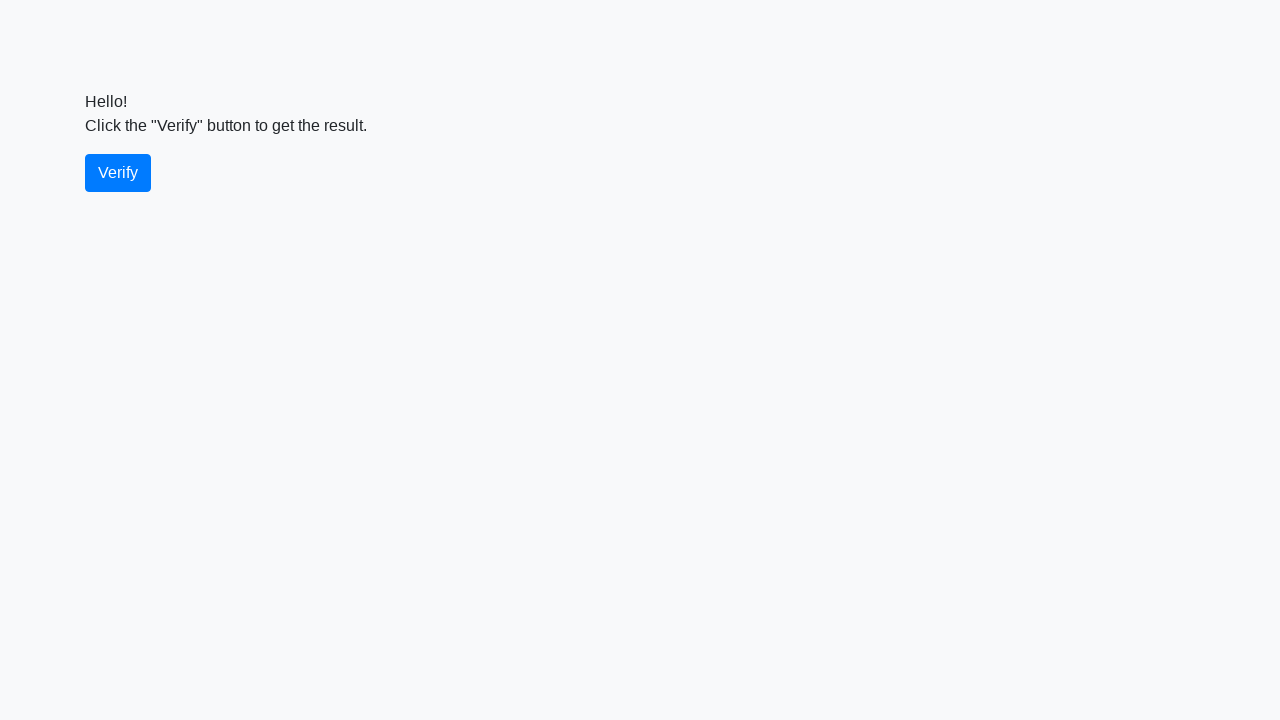

Clicked the verify button at (118, 173) on #verify
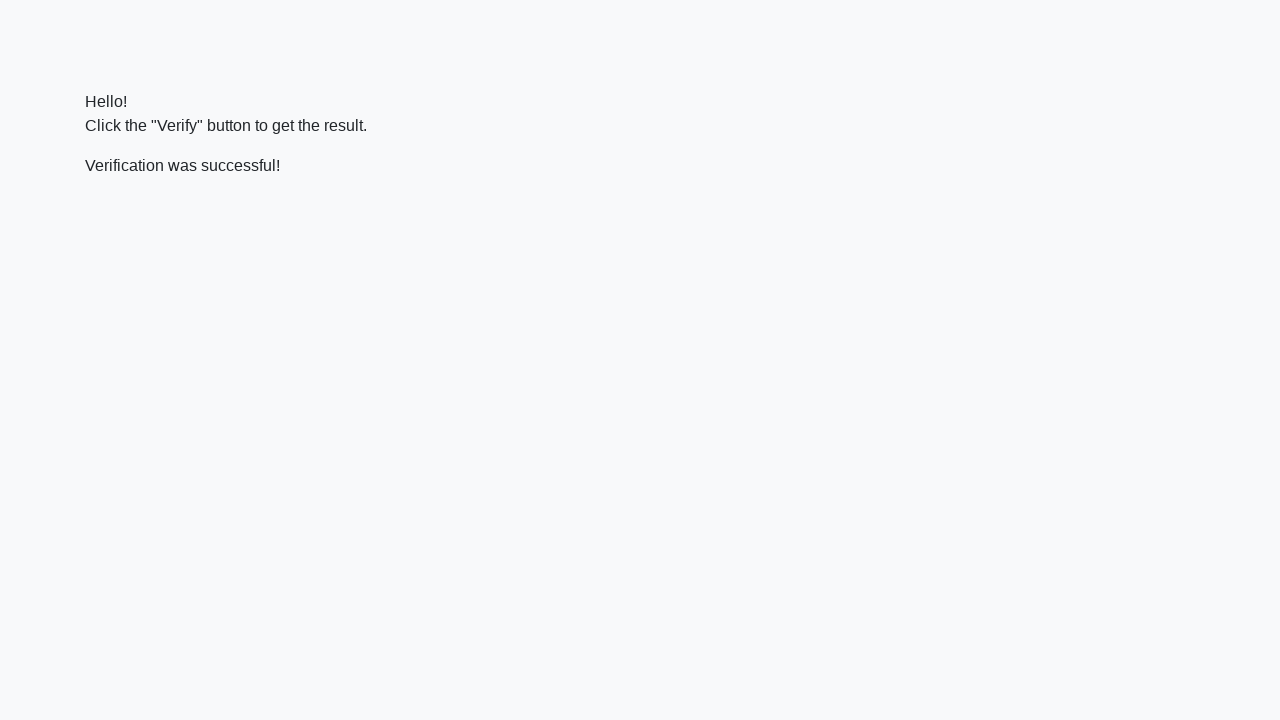

Waited for success message to appear
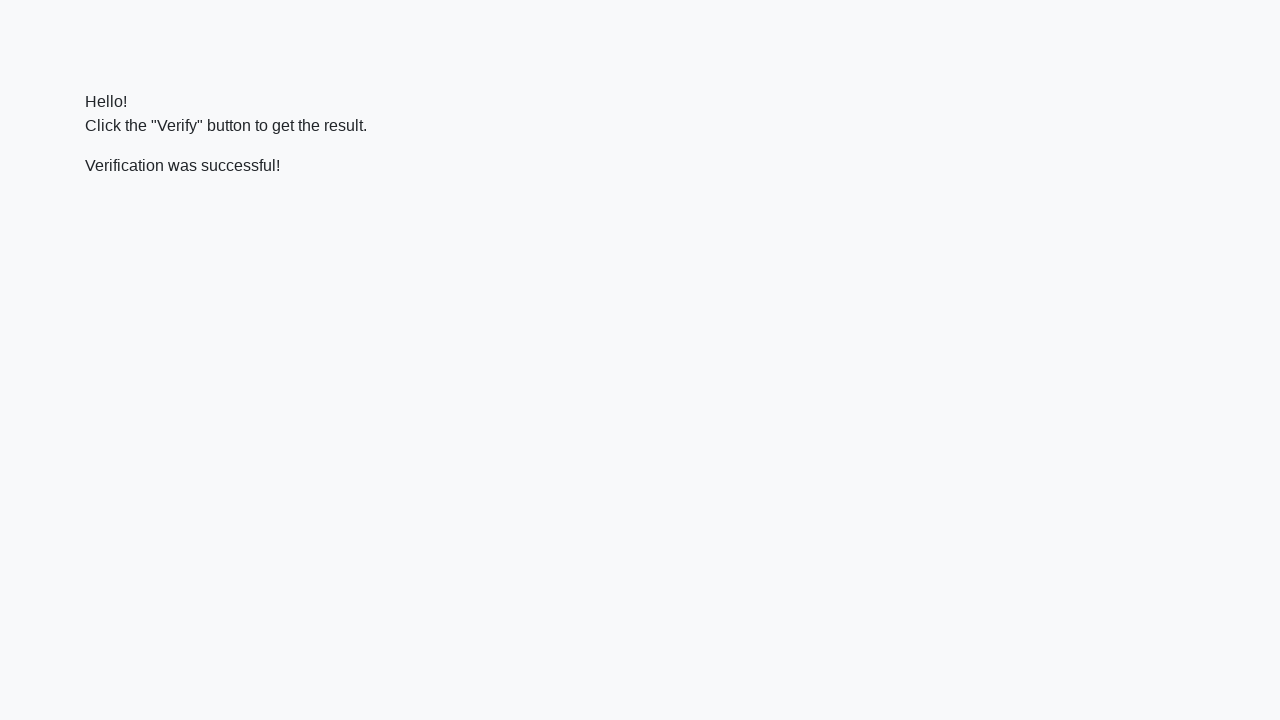

Located the success message element
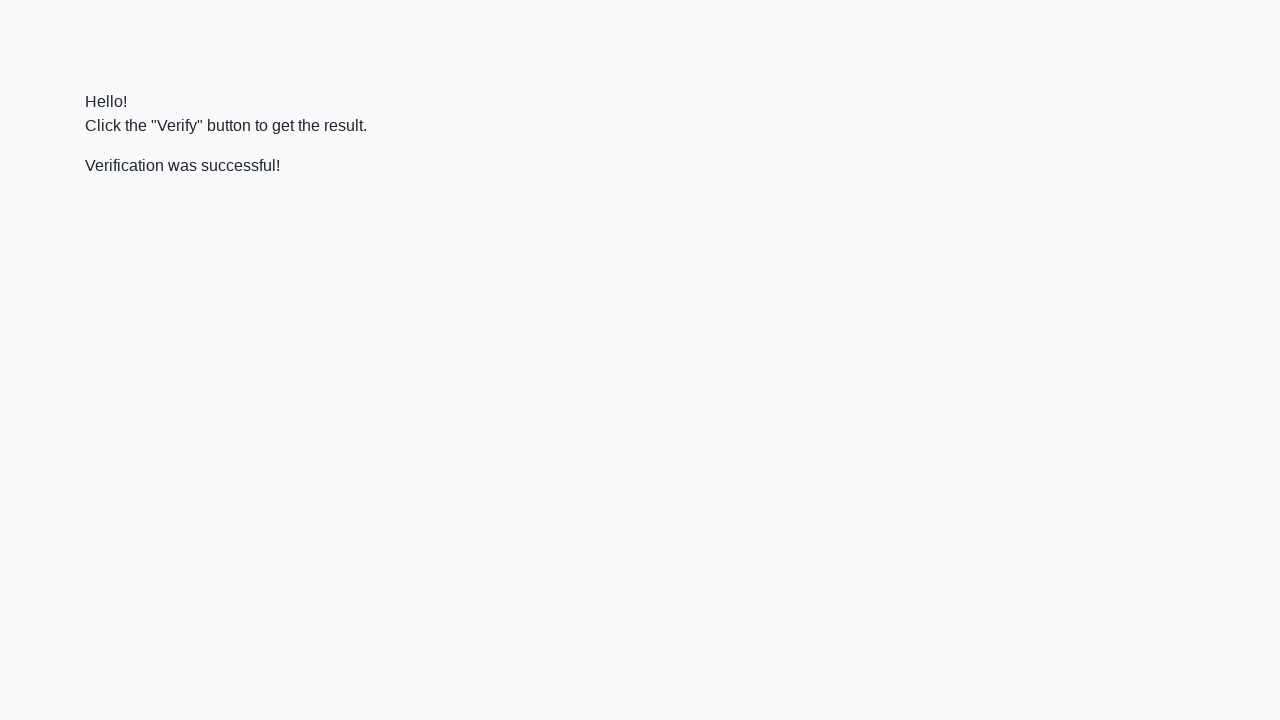

Verified that success message contains 'successful'
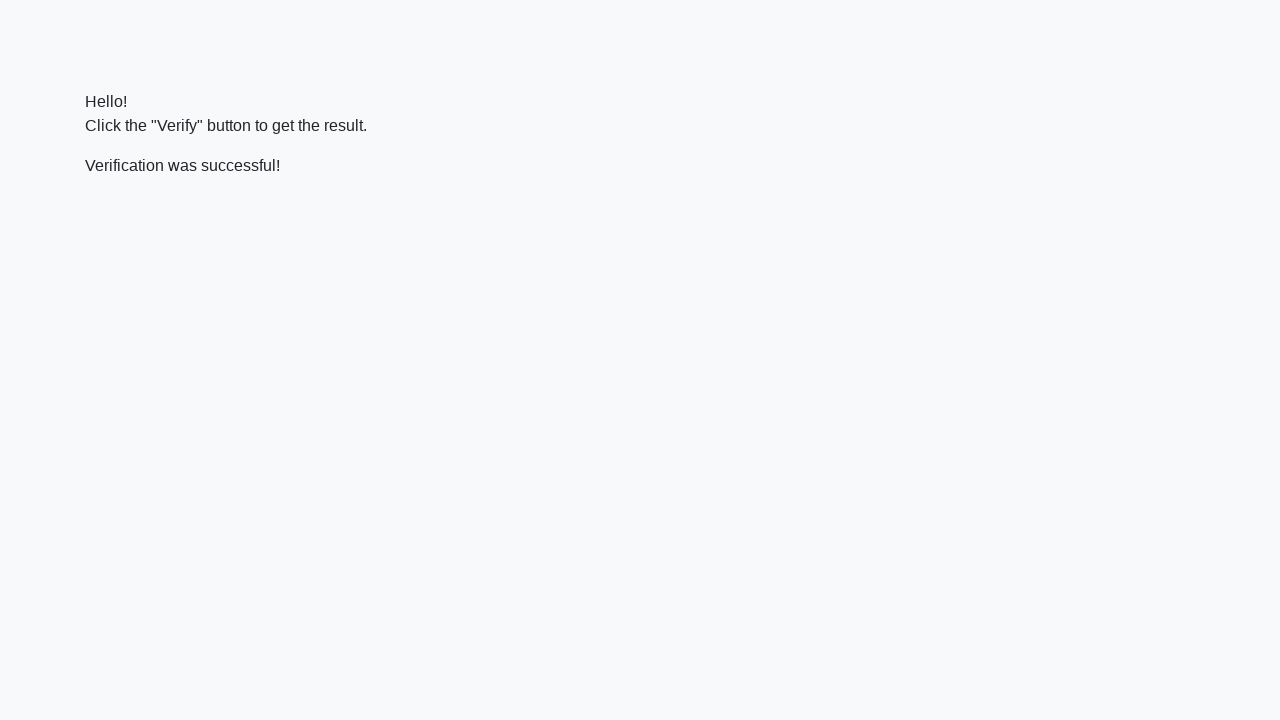

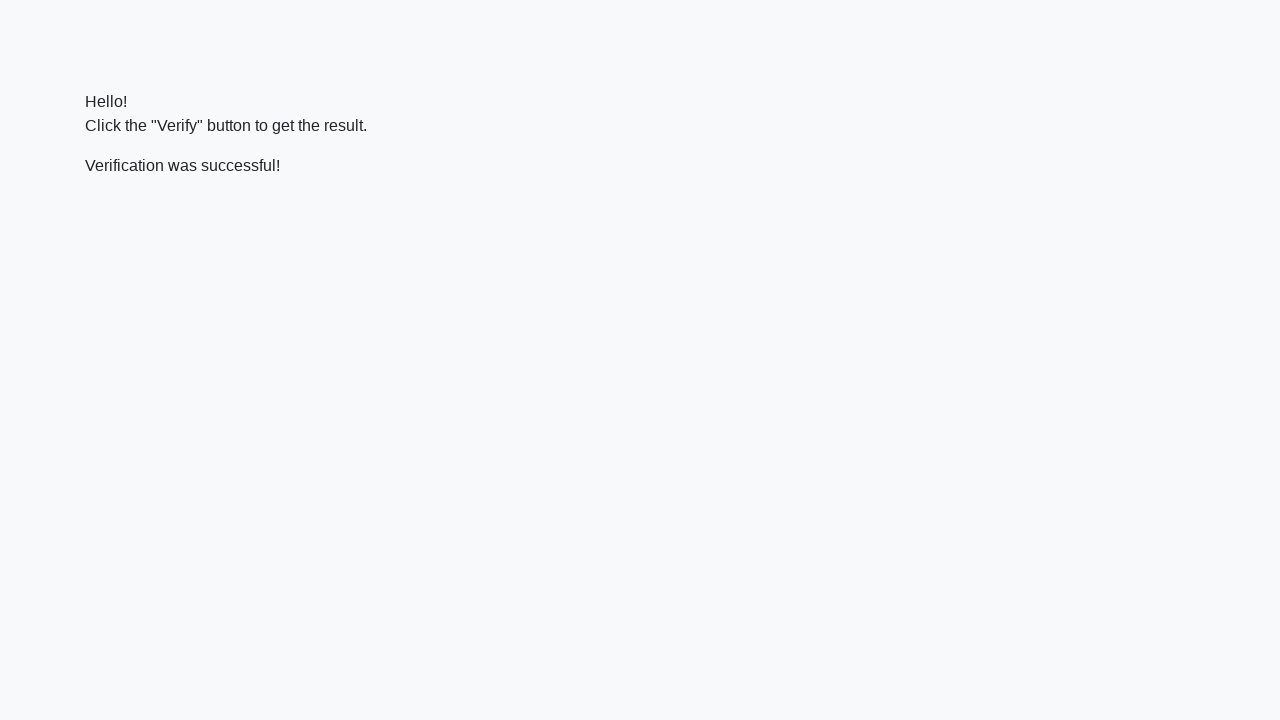